Tests a user registration form by filling out various input fields including text inputs, radio buttons, checkboxes, dropdowns, date picker, textarea, range slider, color picker, and toggle switch, then submitting the form.

Starting URL: https://material.playwrightvn.com/

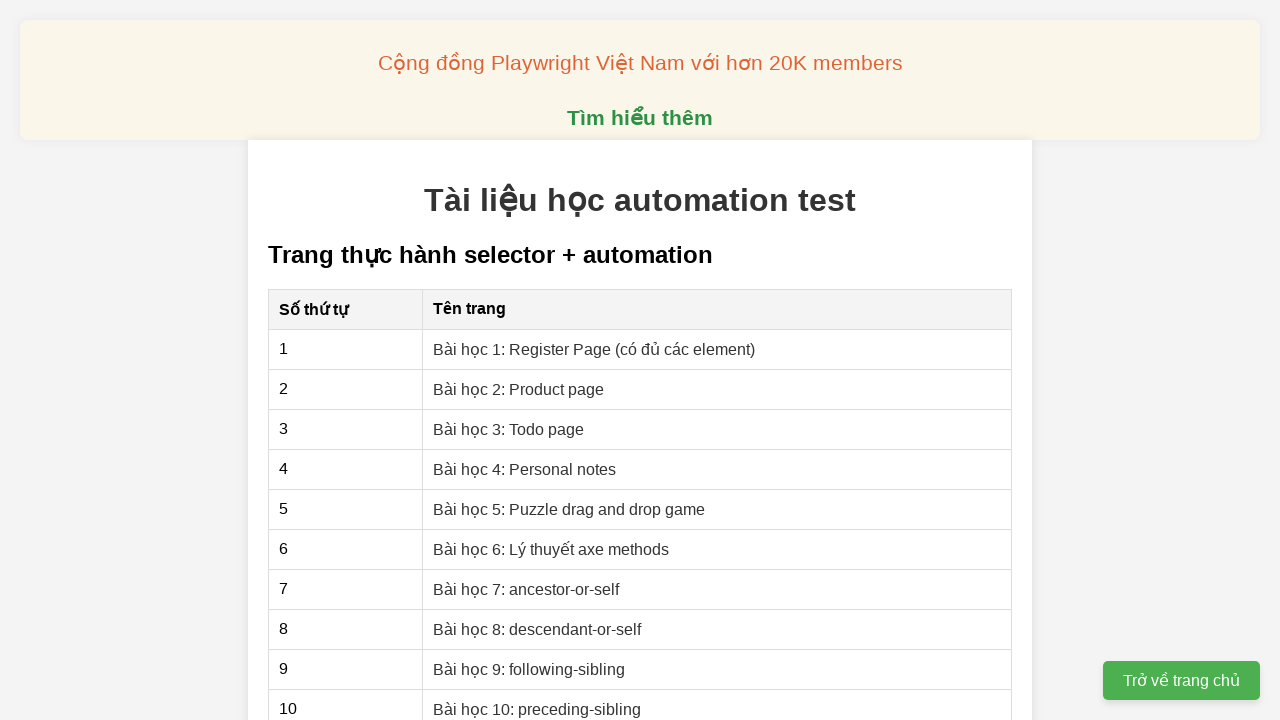

Clicked on User Registration link at (594, 349) on xpath=//a[@href='01-xpath-register-page.html']
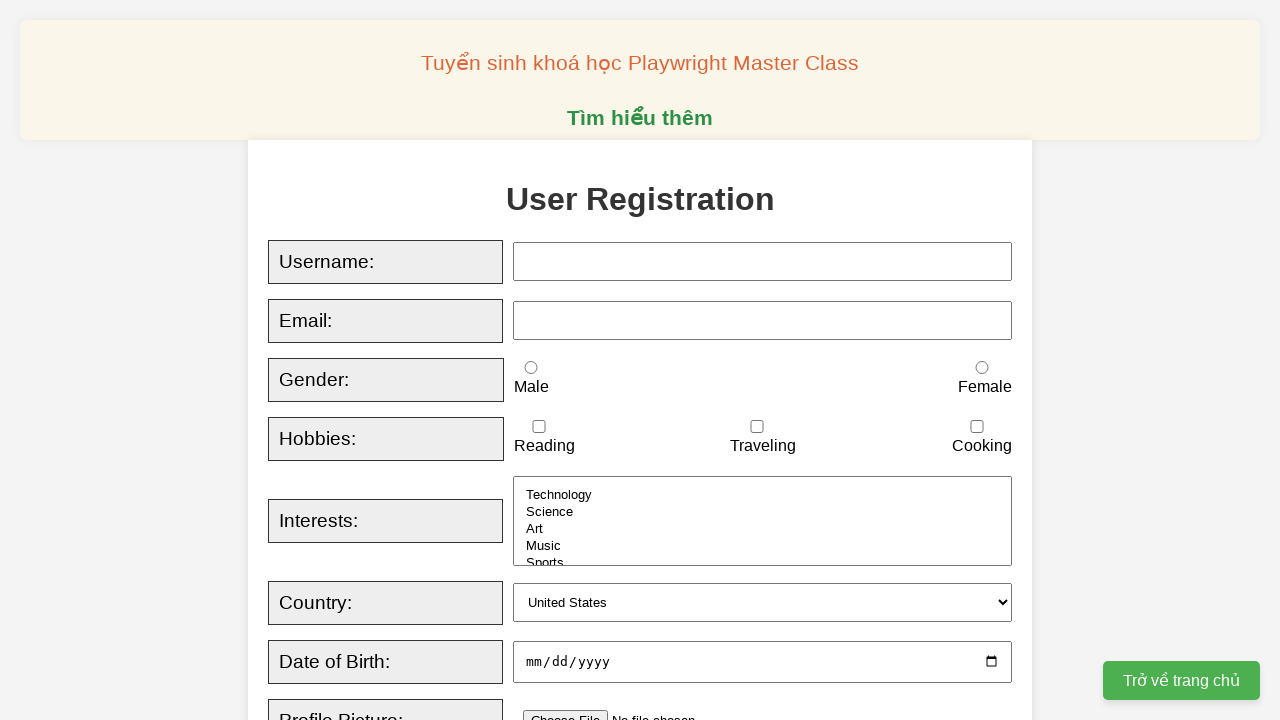

Filled username field with 'Playwright Viet Nam' on xpath=//input[@id="username"]
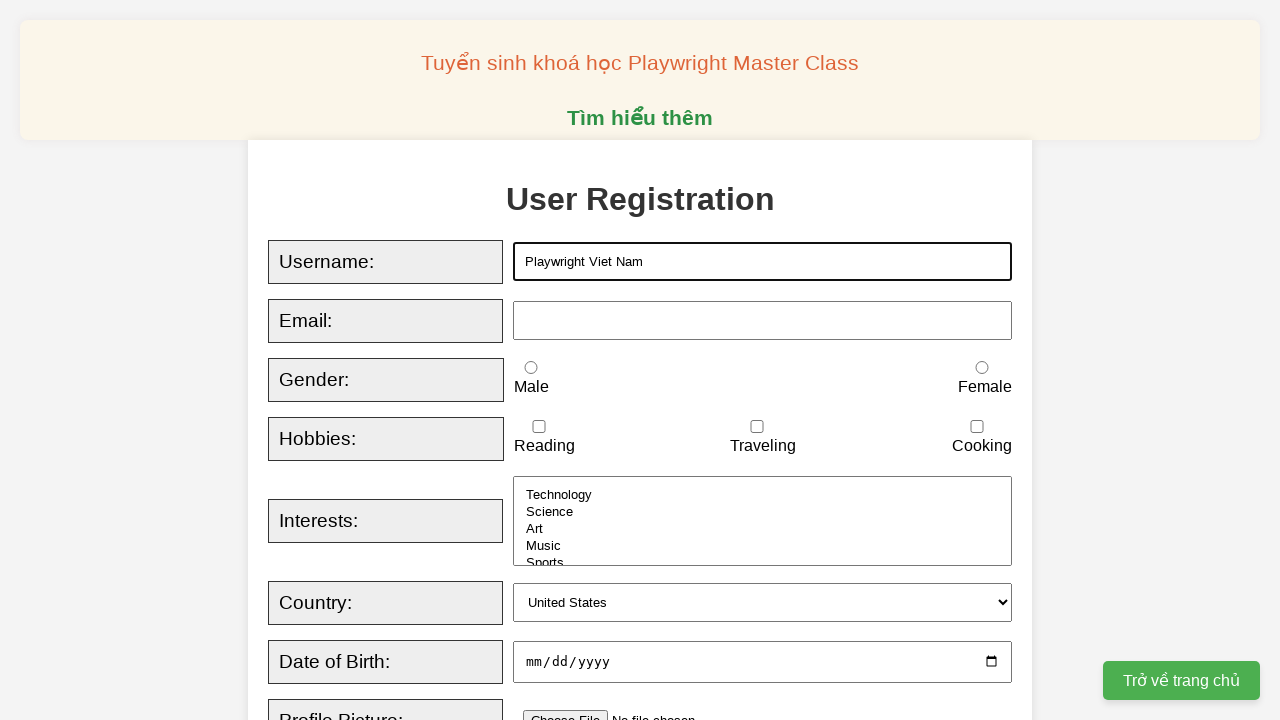

Filled email field with 'playwrightvietnam@gmail.com' on xpath=//input[@id="email"]
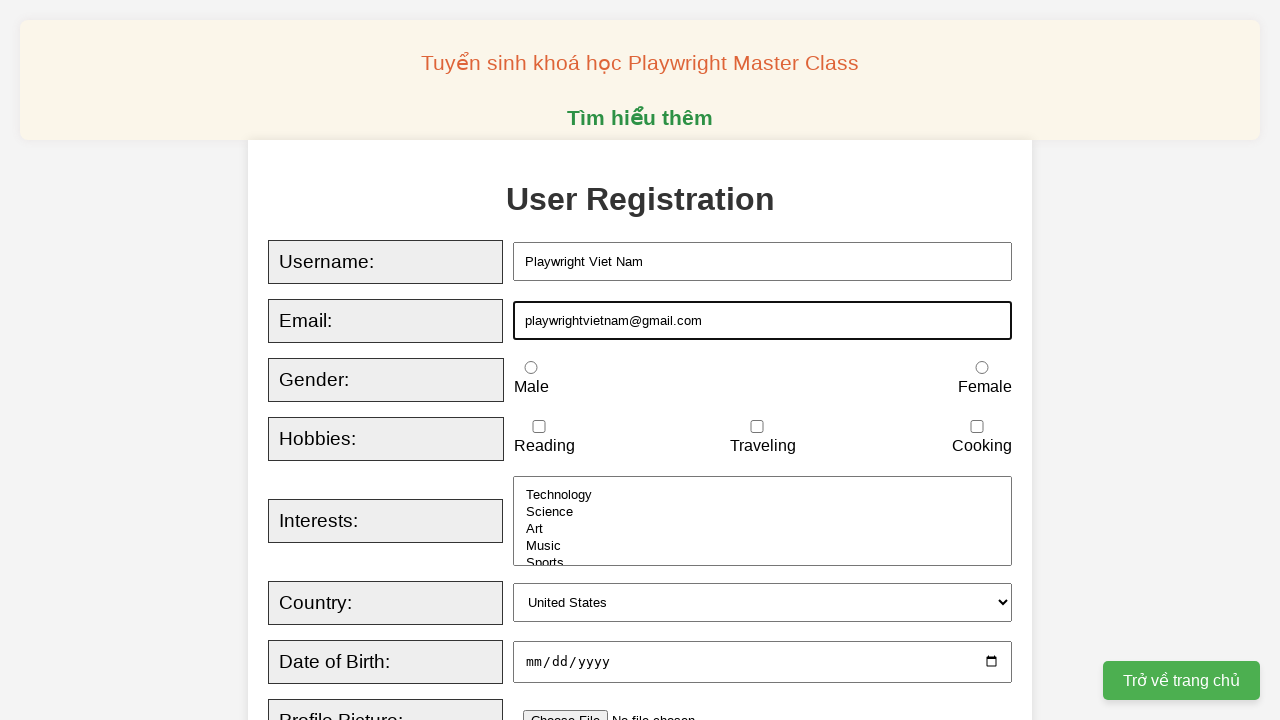

Selected male radio button at (531, 368) on xpath=//input[@id="male"]
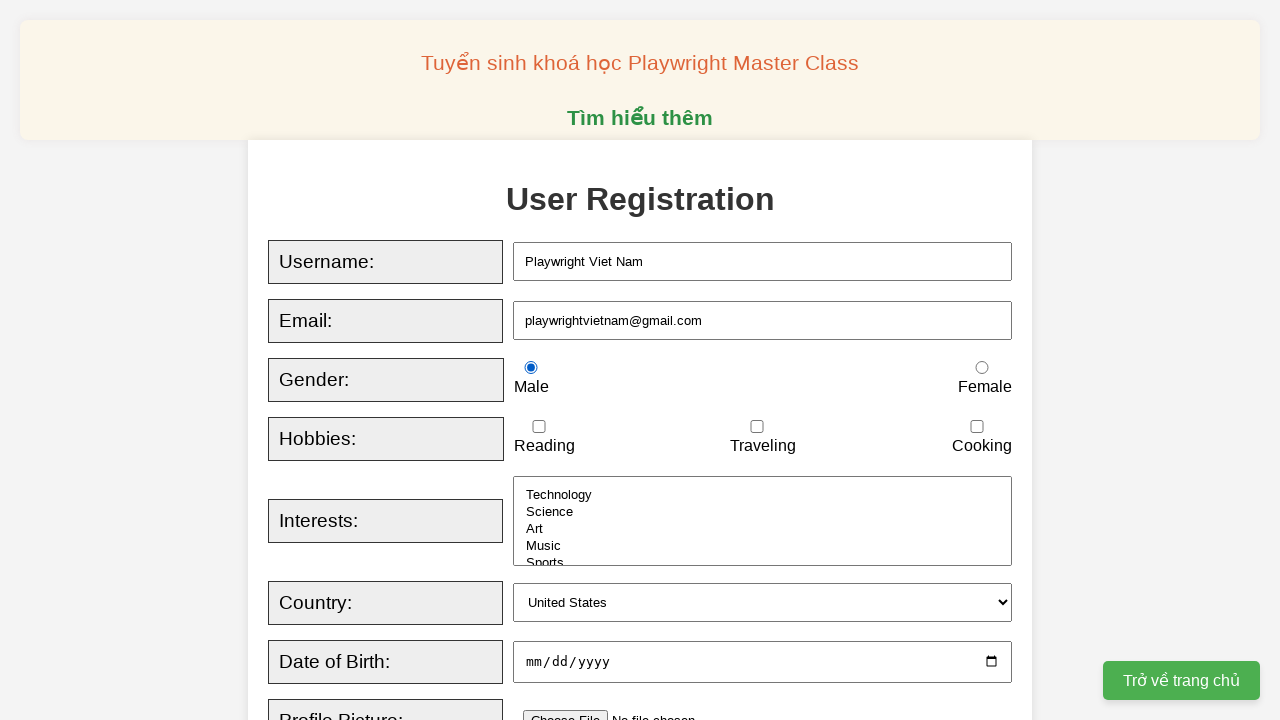

Checked traveling checkbox at (757, 427) on xpath=//input[@id="traveling"]
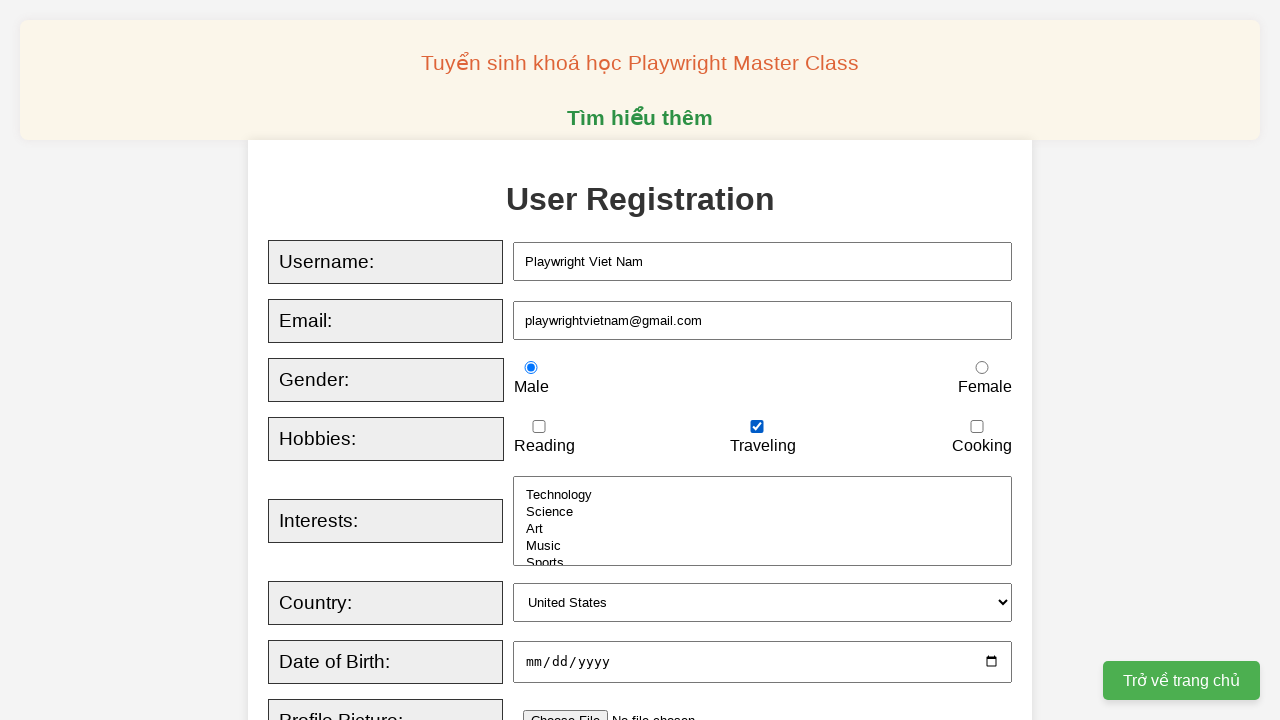

Selected 'usa' from country dropdown on xpath=//select[@id="country"]
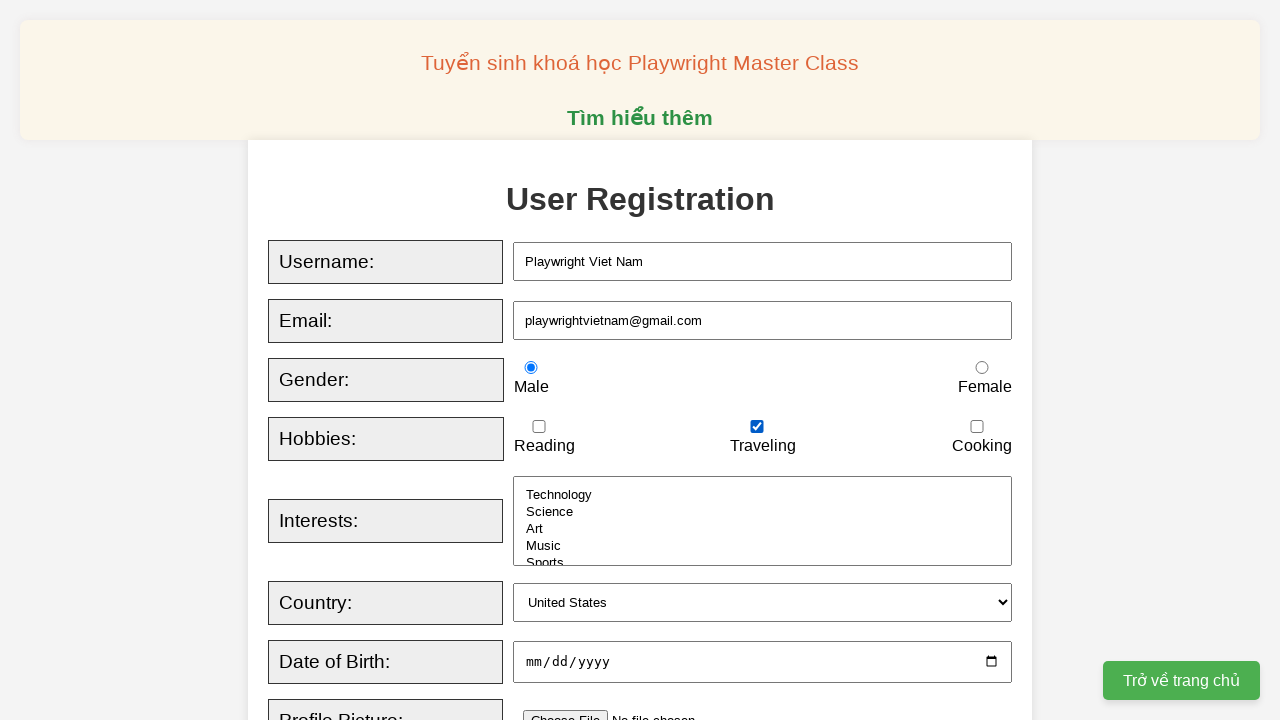

Filled date of birth with '2025-08-02' on xpath=//input[@id="dob"]
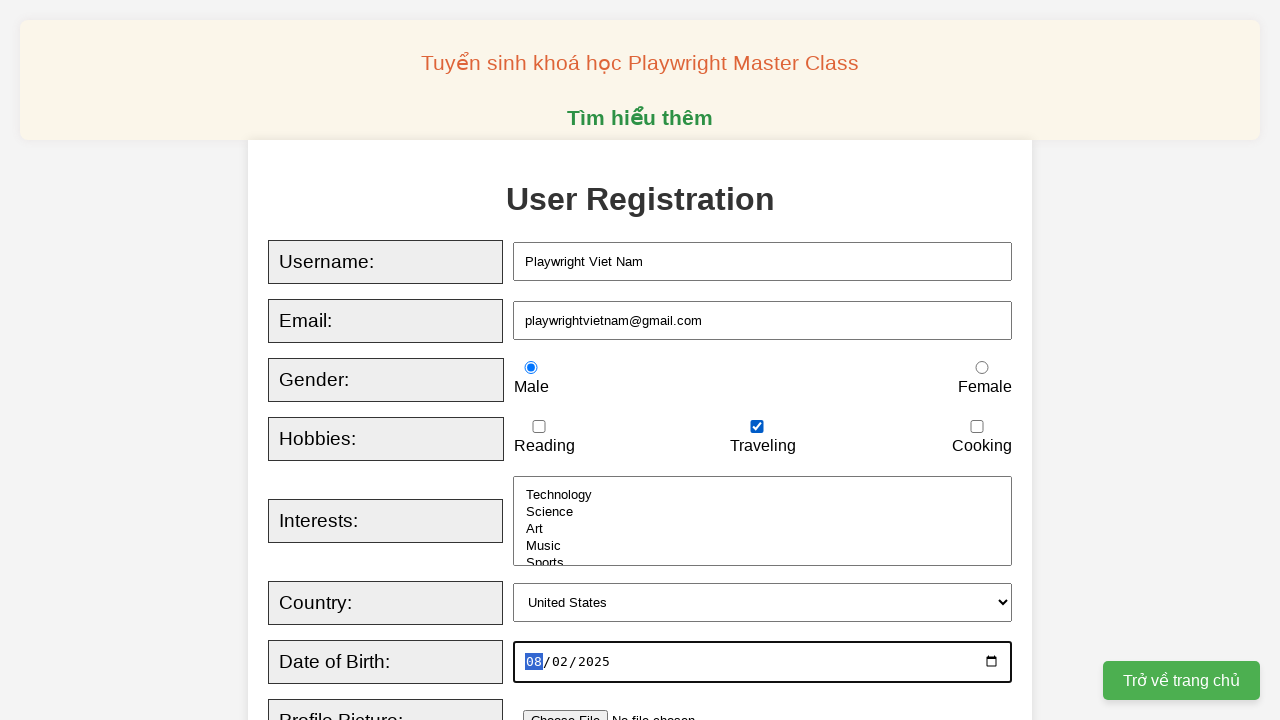

Filled bio textarea with 'Đây là lớp Playwright K16' on xpath=//textarea[@id="bio"]
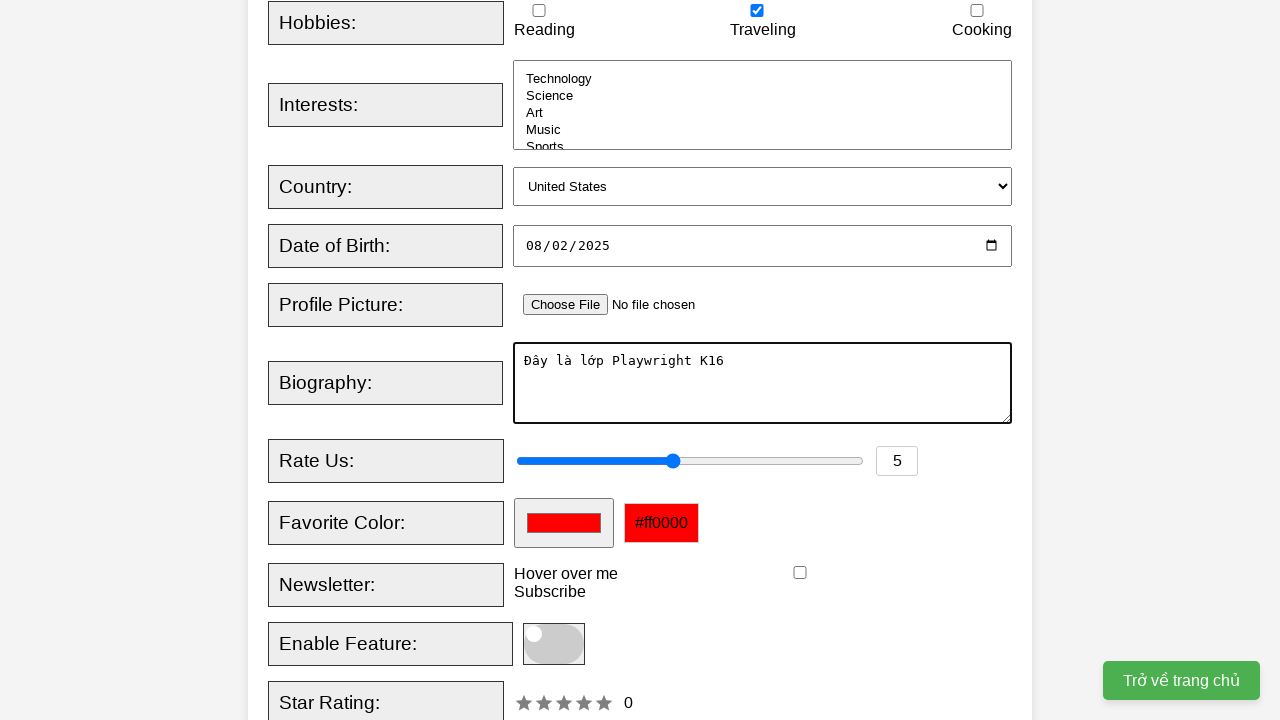

Set rating value to '10' on xpath=//input[@id="rating"]
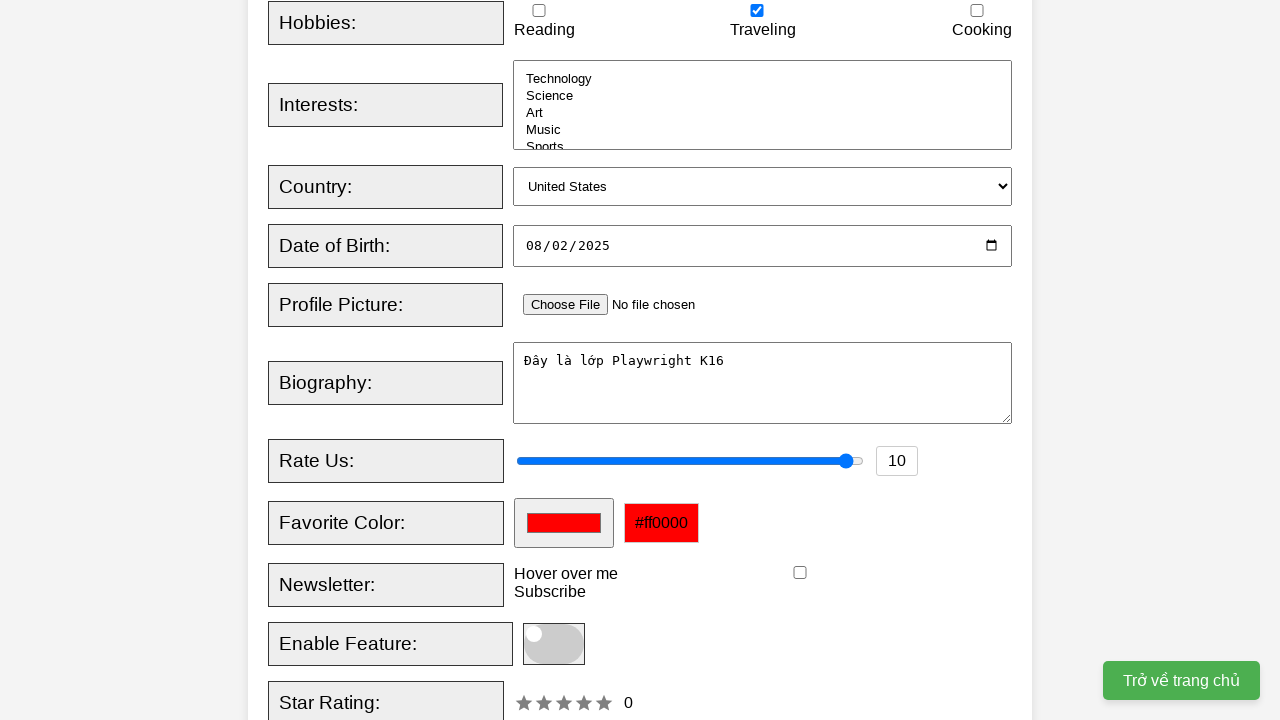

Set favorite color to '#00fffb' on xpath=//input[@id="favcolor"]
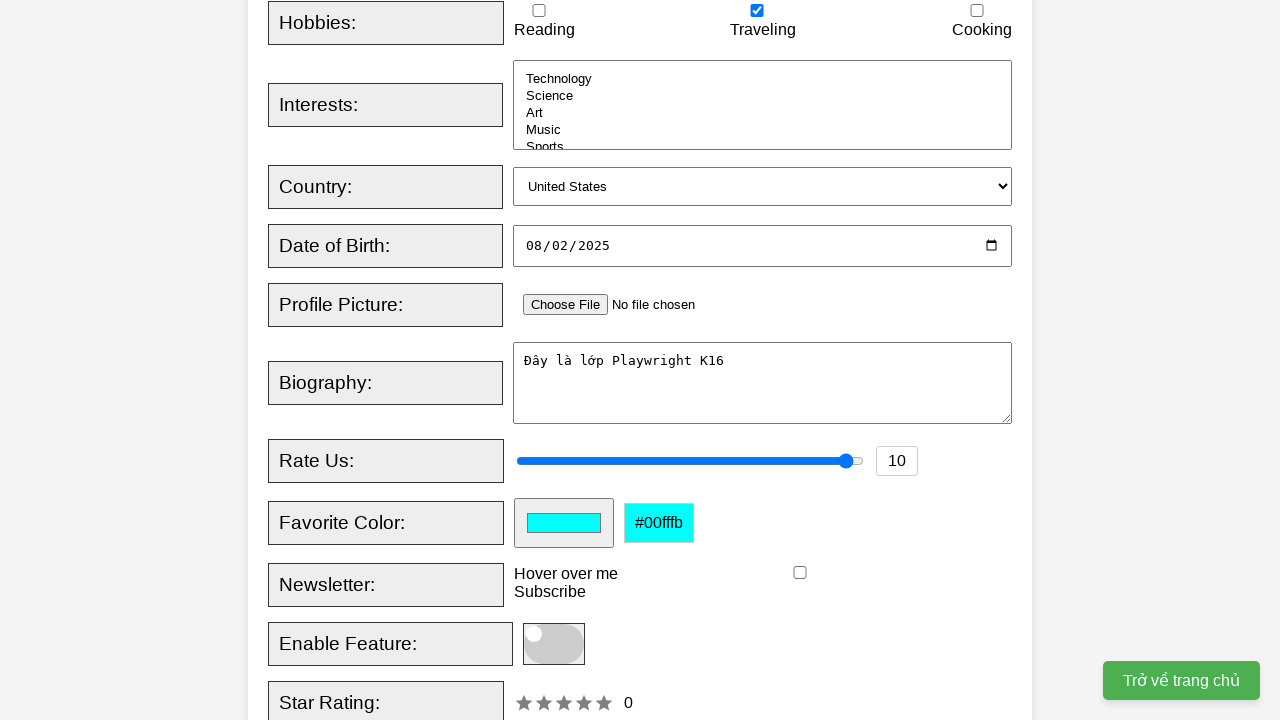

Hovered over tooltip at (566, 574) on xpath=//div[@class="tooltip"]
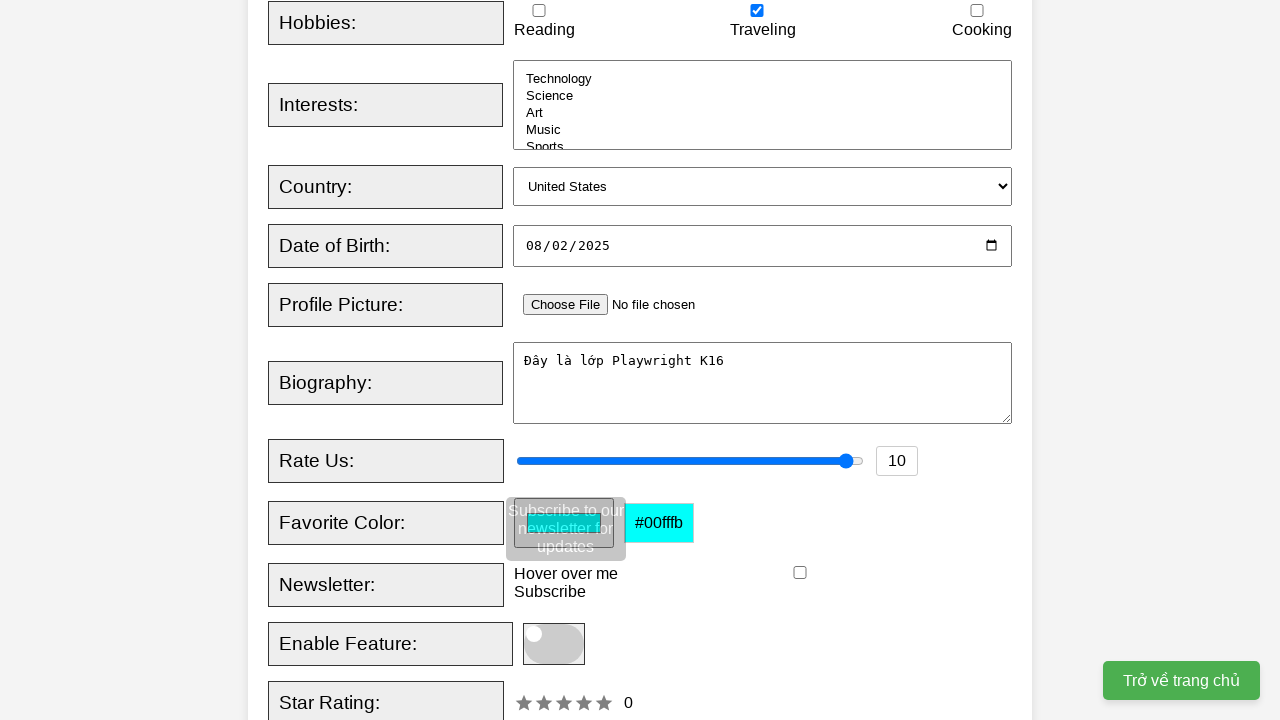

Checked newsletter checkbox at (800, 573) on xpath=//input[@id="newsletter"]
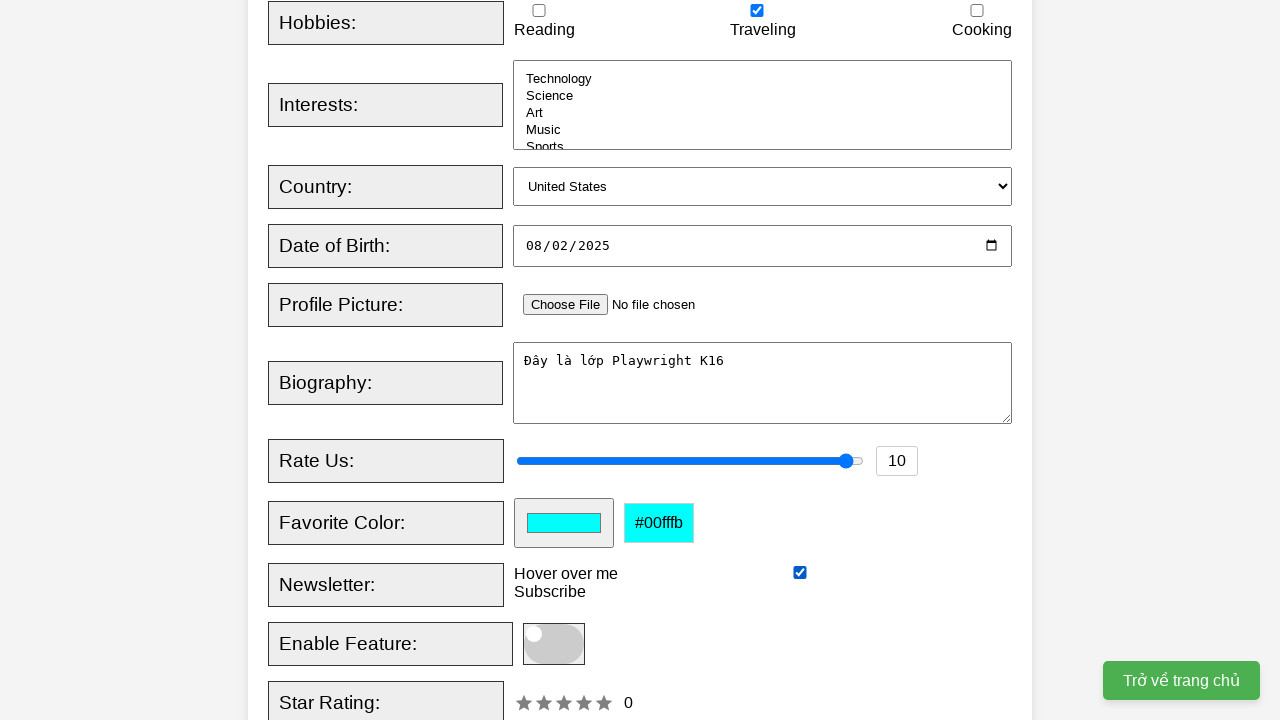

Clicked toggle slider at (554, 644) on xpath=//span[@class="slider round"]
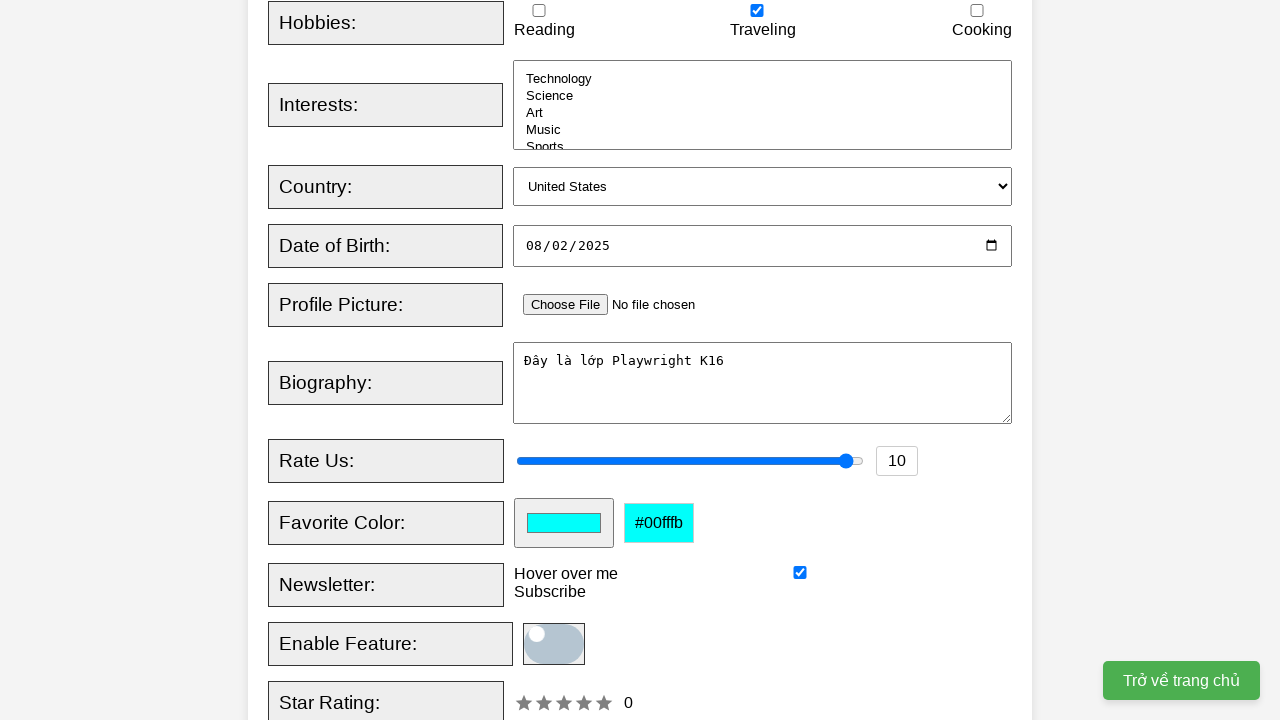

Clicked Register button to submit form at (528, 360) on xpath=//button[normalize-space()='Register']
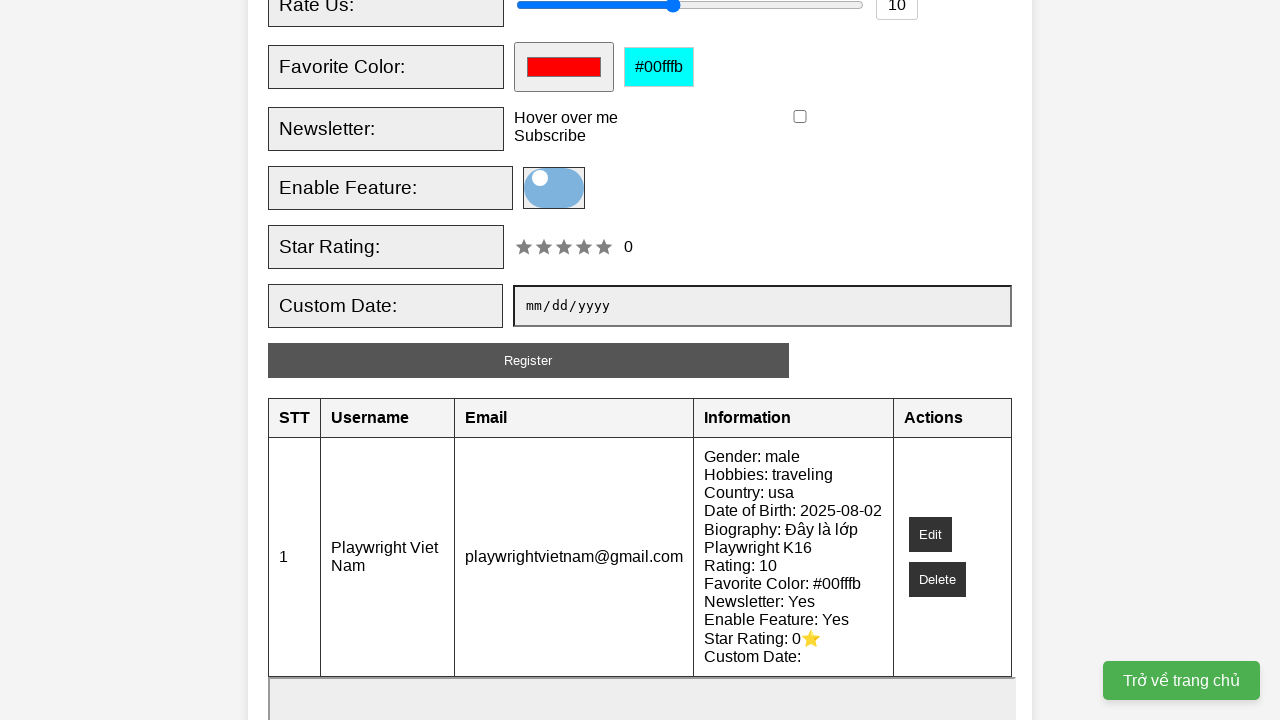

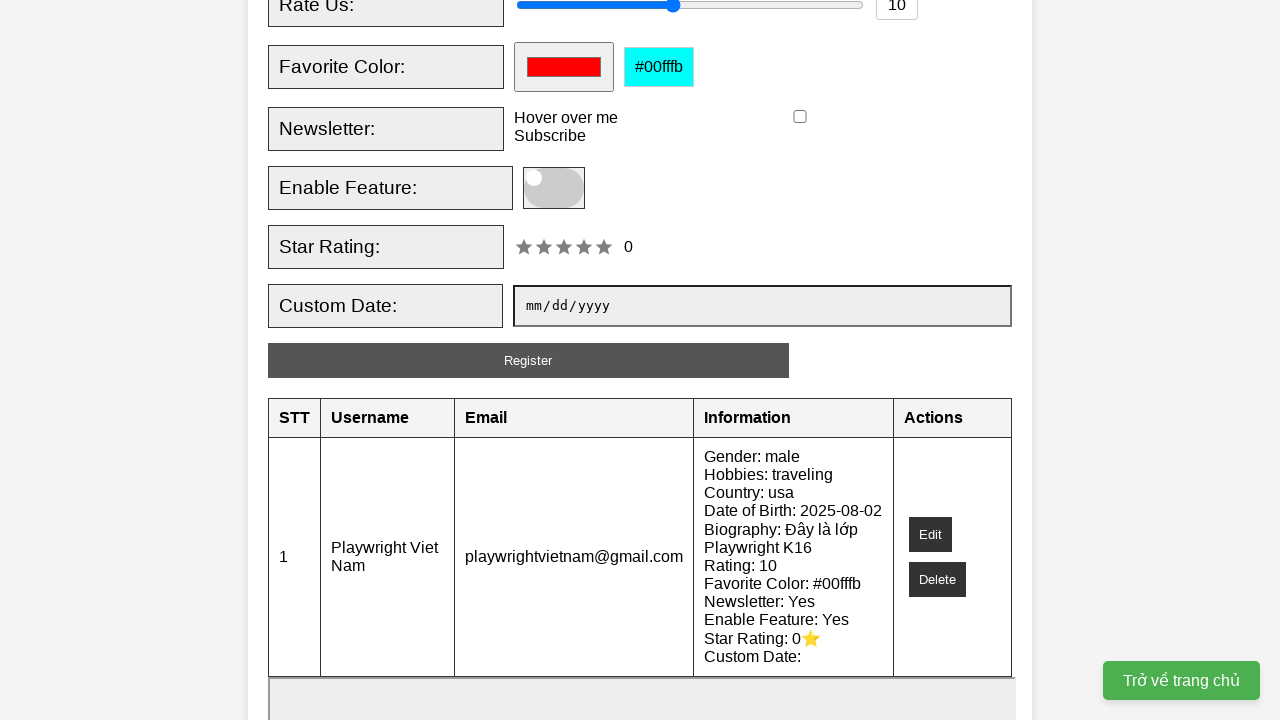